Fills a field in the main page, then navigates through nested frames to select an option

Starting URL: https://www.hyrtutorials.com/p/frames-practice.html

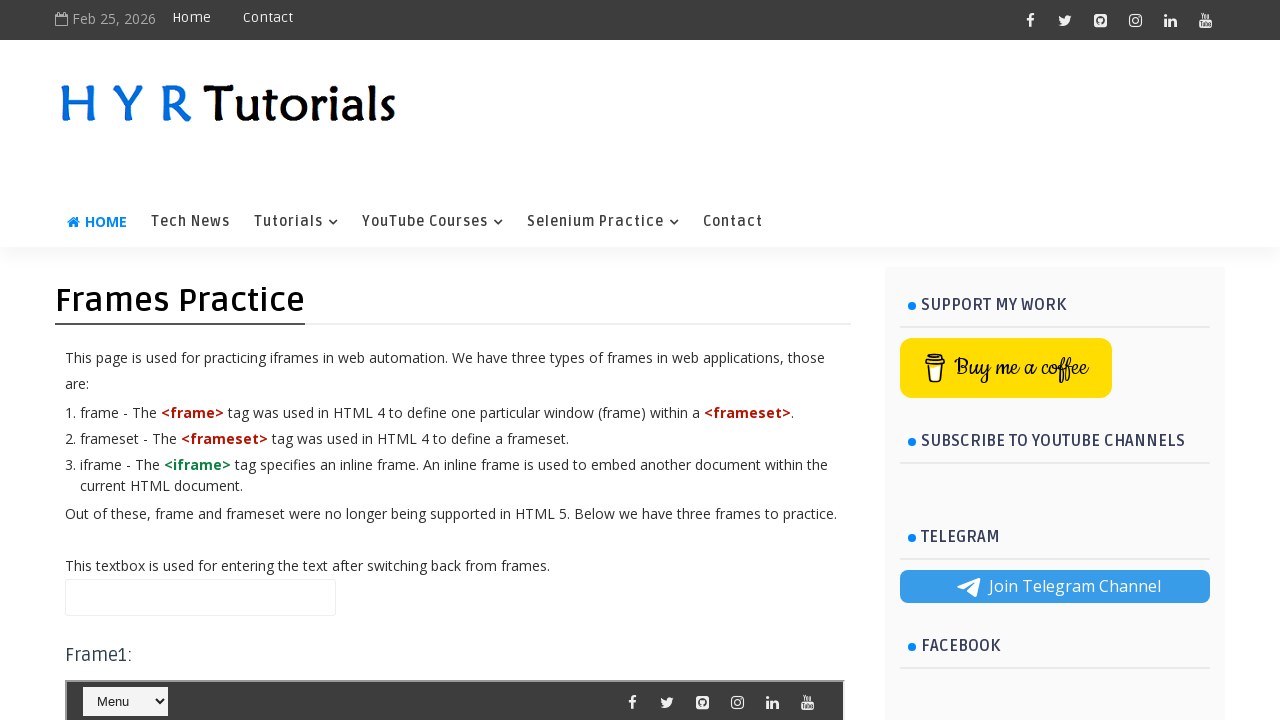

Filled name field with 'TestAutomation' in main page on #name
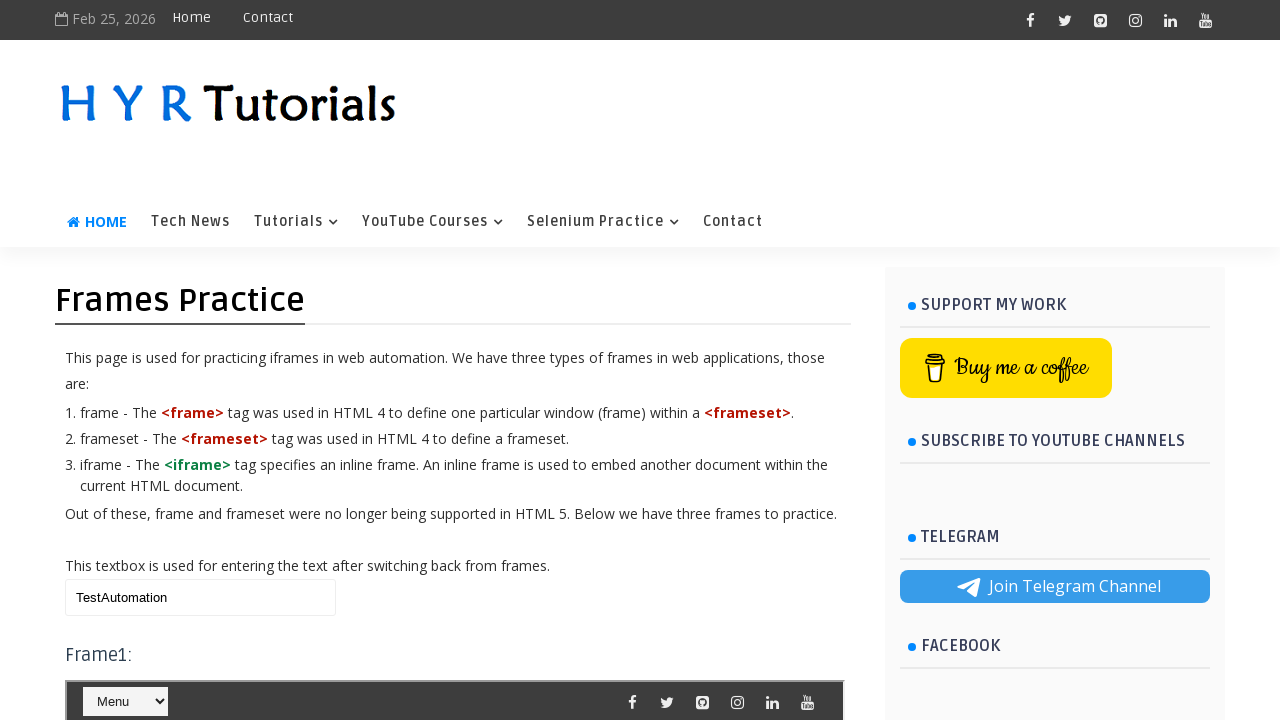

Located outer frame #frm3
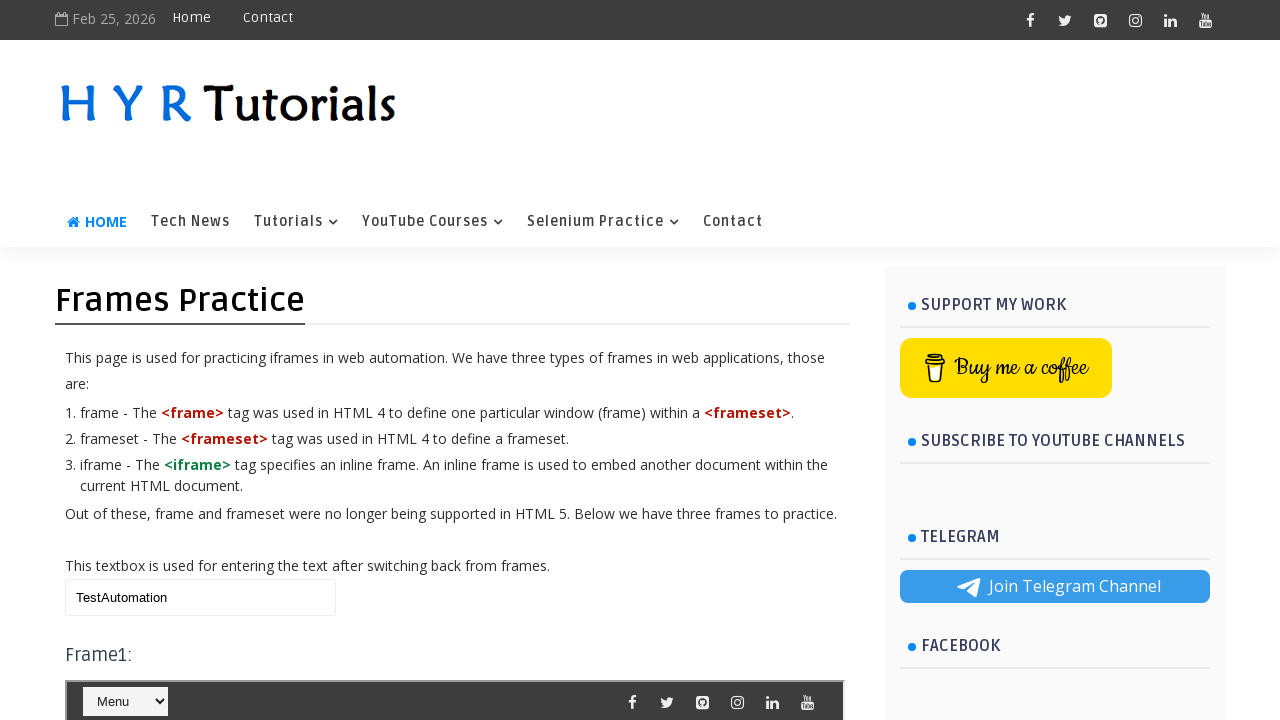

Located inner frame #frm1 within outer frame
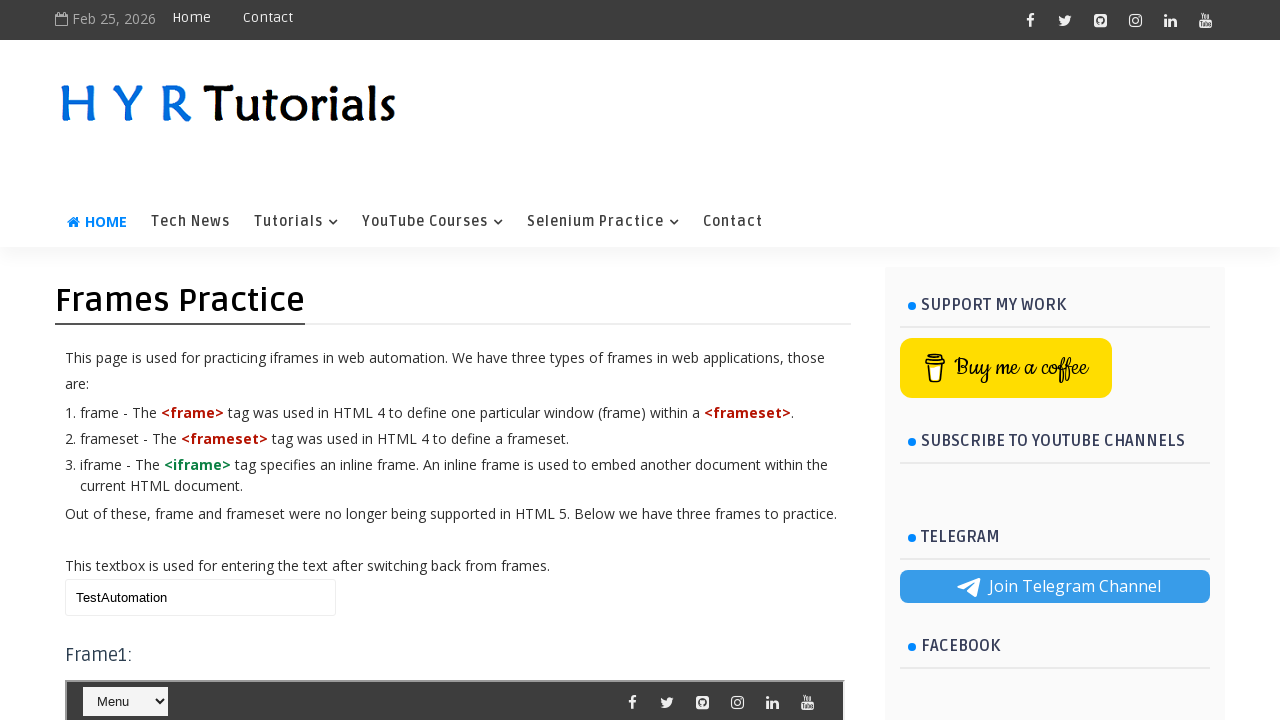

Selected 'Java' from course dropdown in nested frame on #frm3 >> internal:control=enter-frame >> #frm1 >> internal:control=enter-frame >
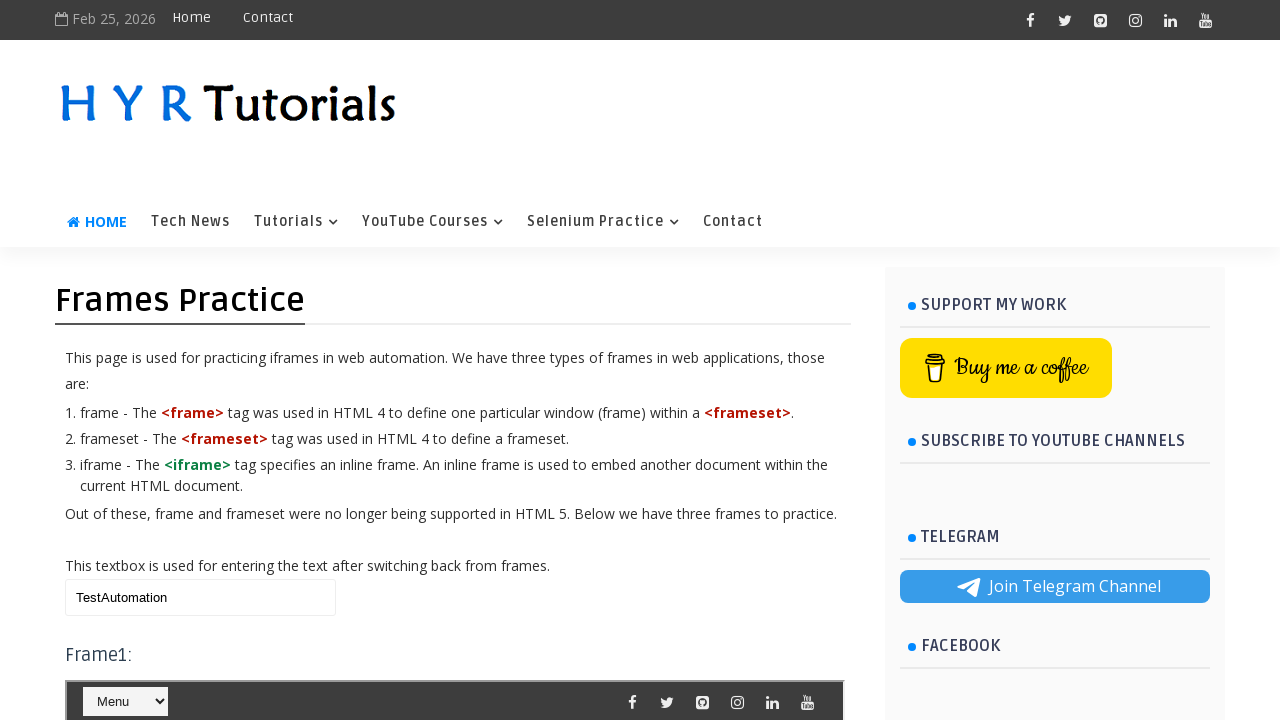

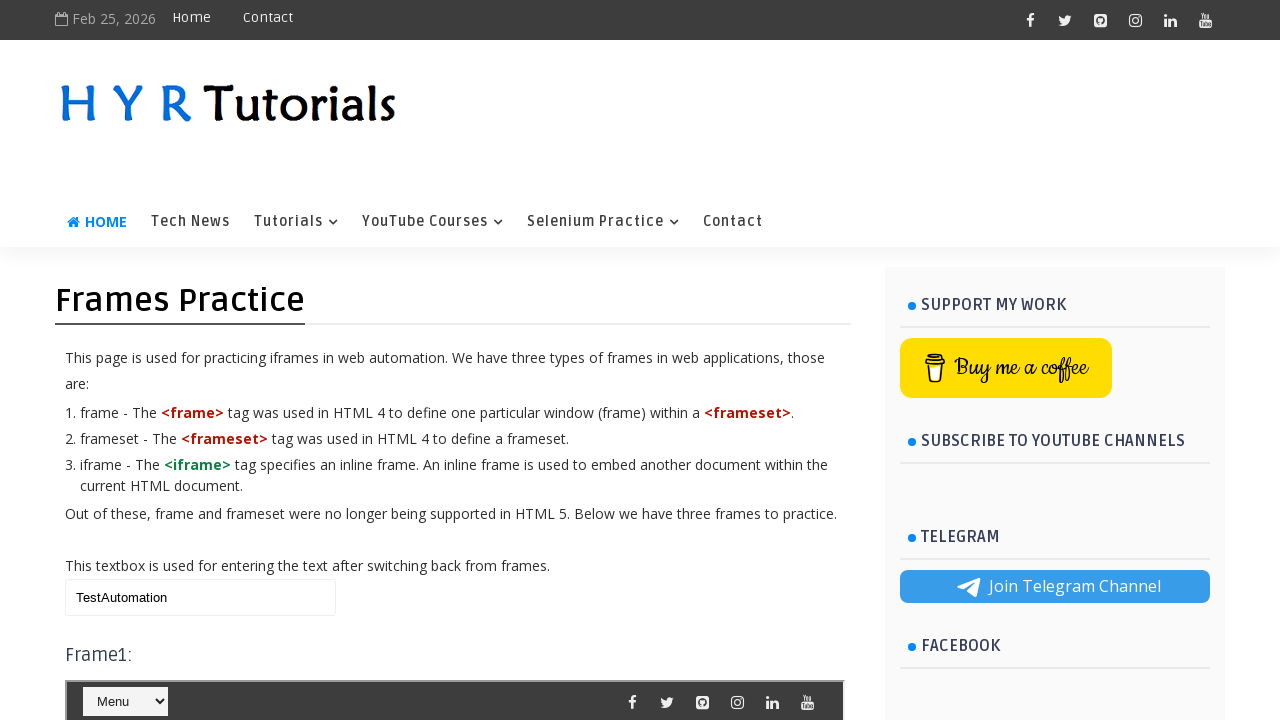